Tests checkbox functionality by finding all checkboxes on the page and verifying their checked/unchecked states using both attribute lookup and isSelected methods

Starting URL: http://the-internet.herokuapp.com/checkboxes

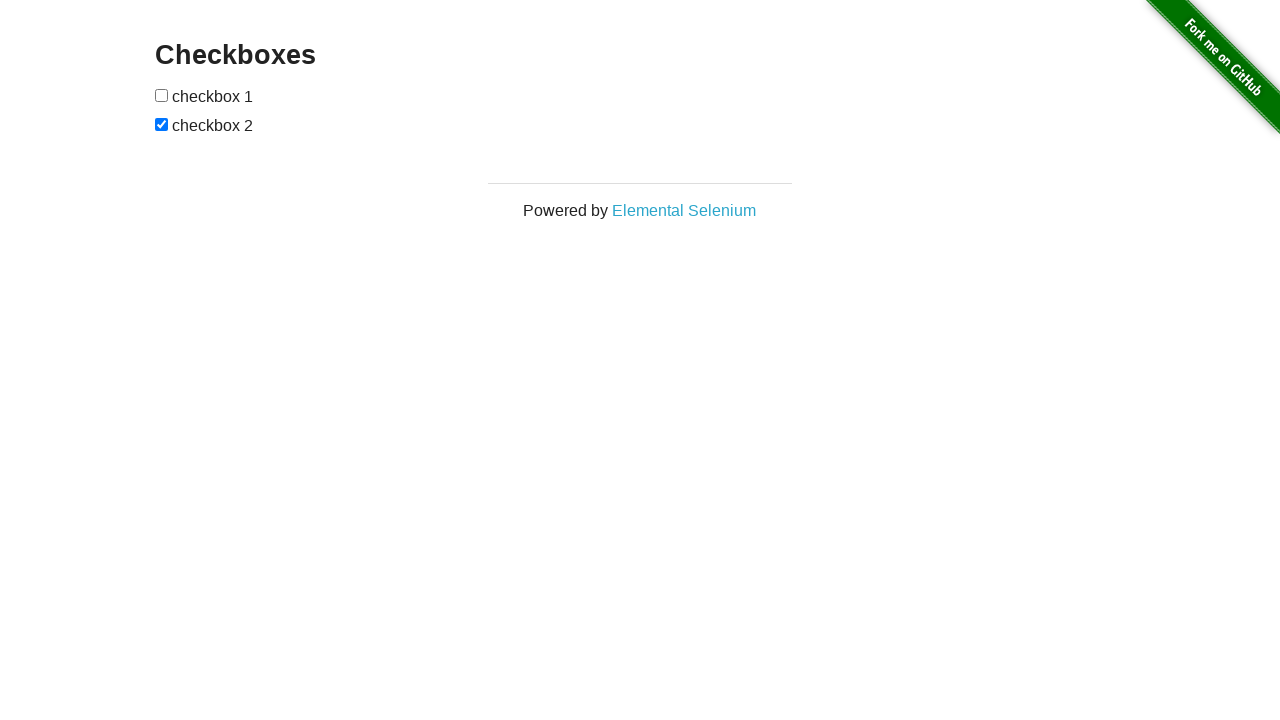

Located all checkboxes on the page
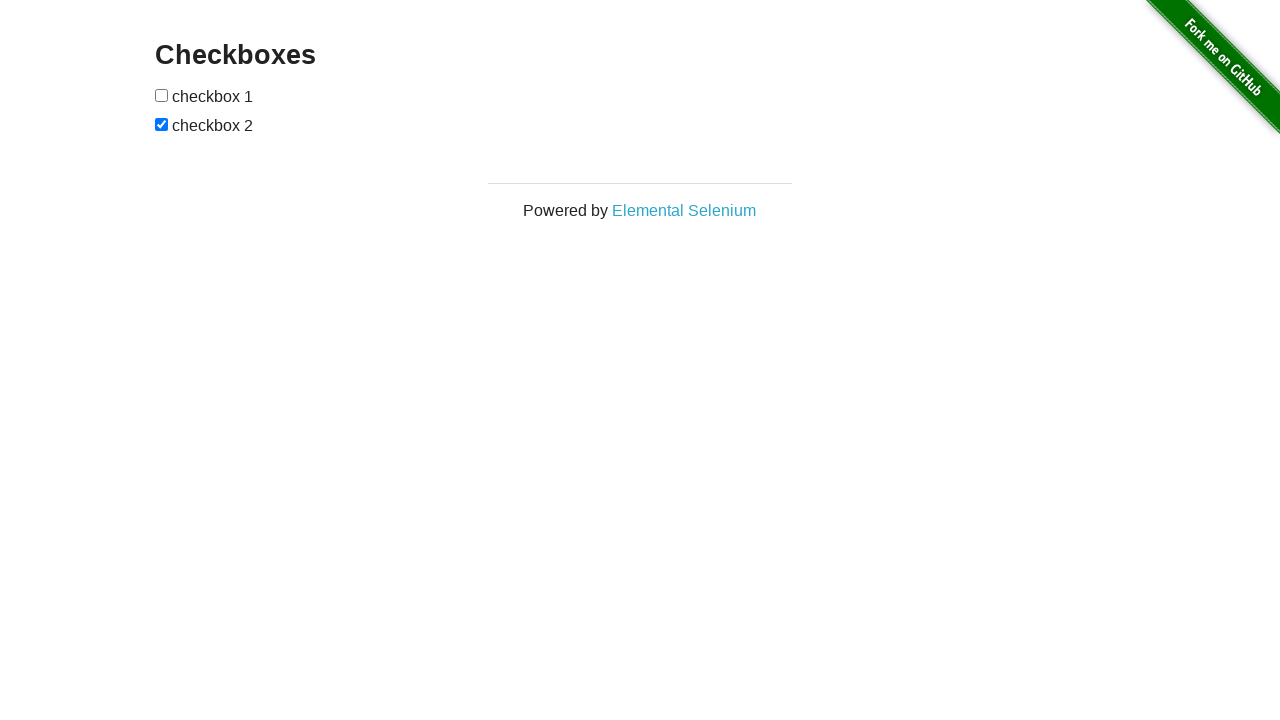

Waited for first checkbox to become visible
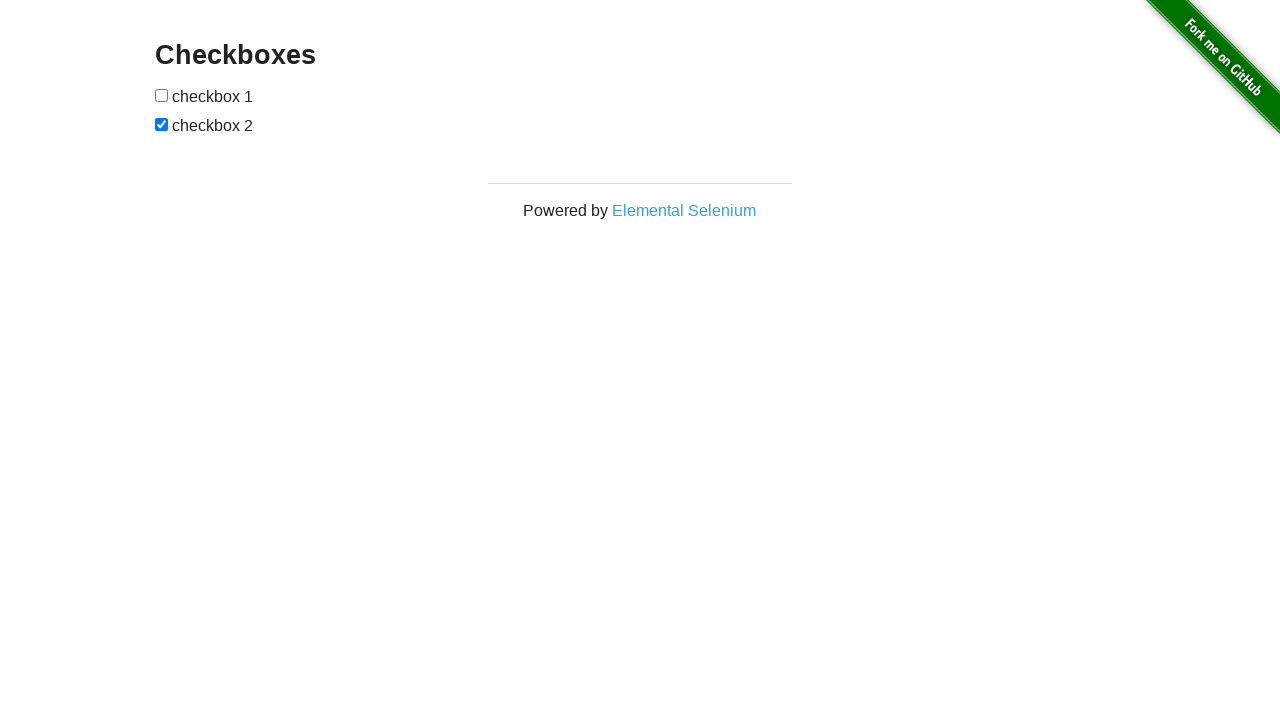

Found 2 checkboxes on the page
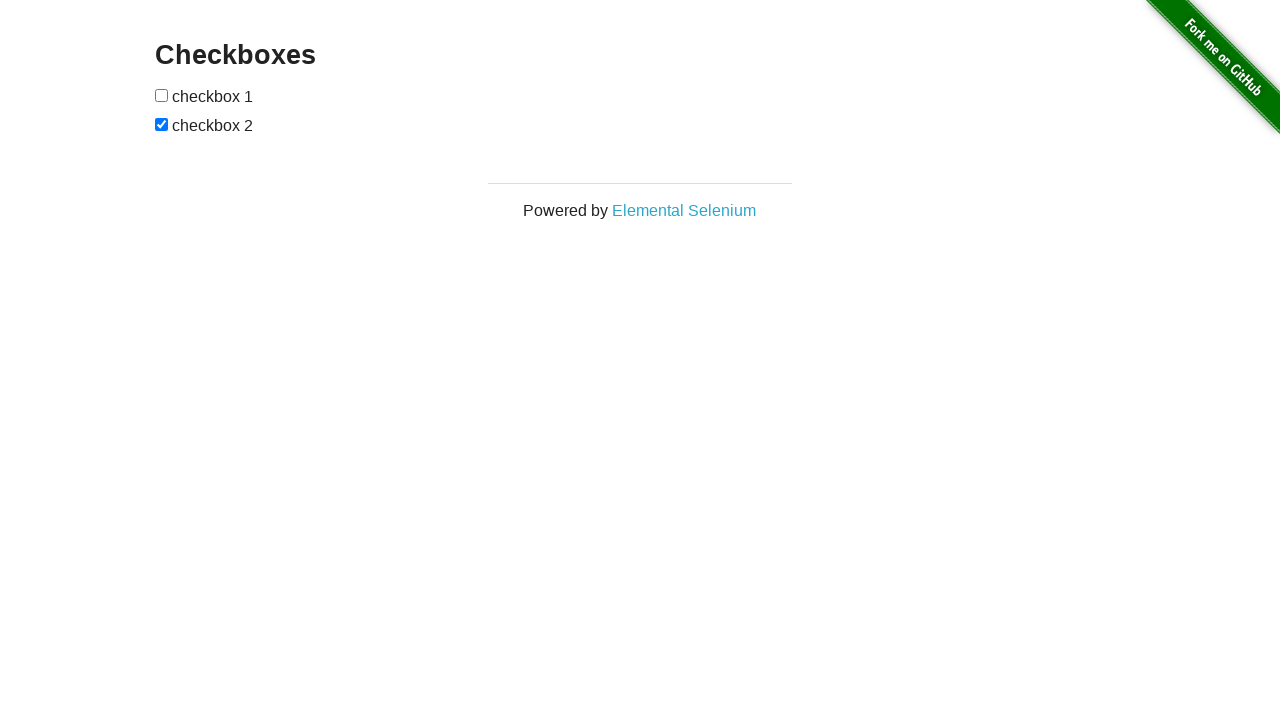

Retrieved the last checkbox element
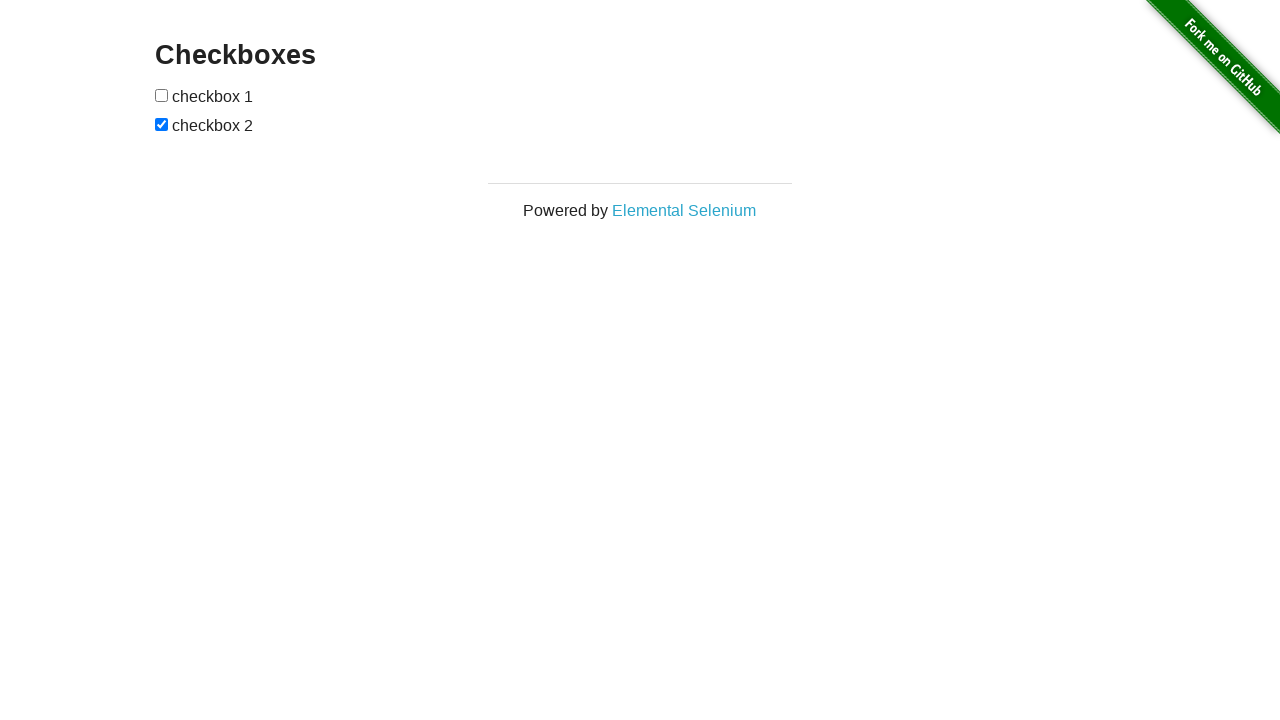

Verified that the last checkbox is checked by default
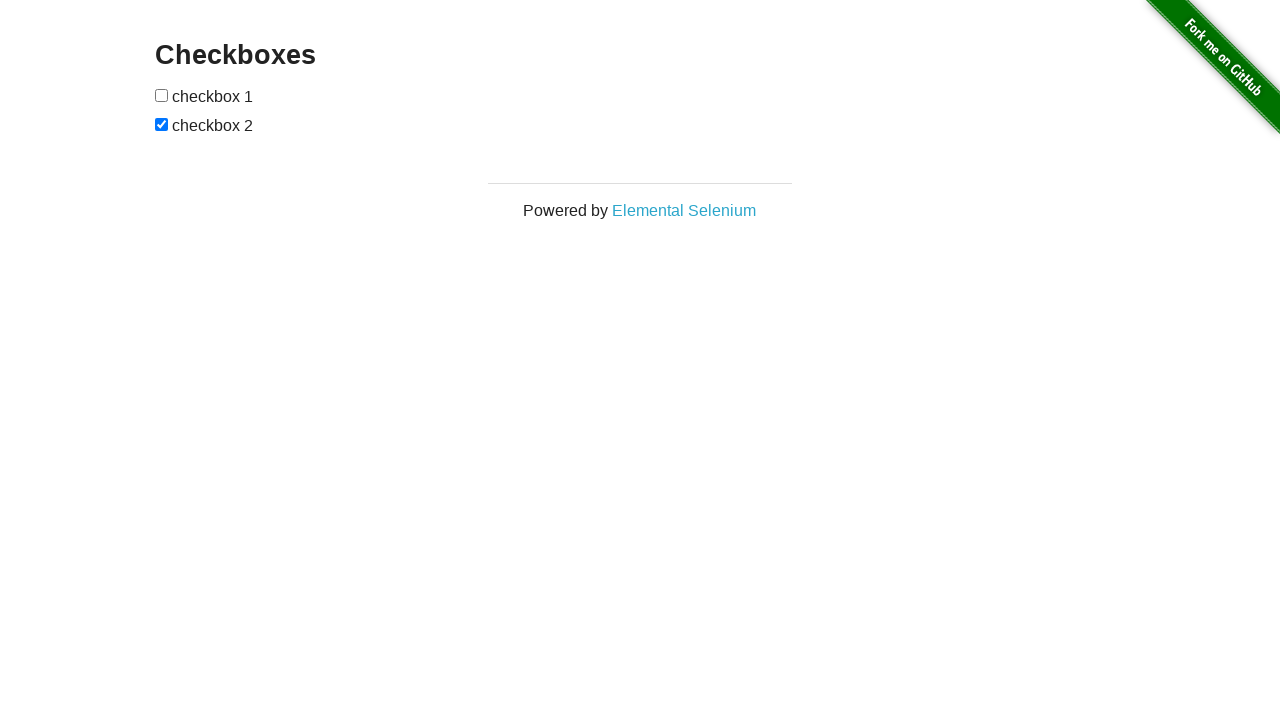

Retrieved the first checkbox element
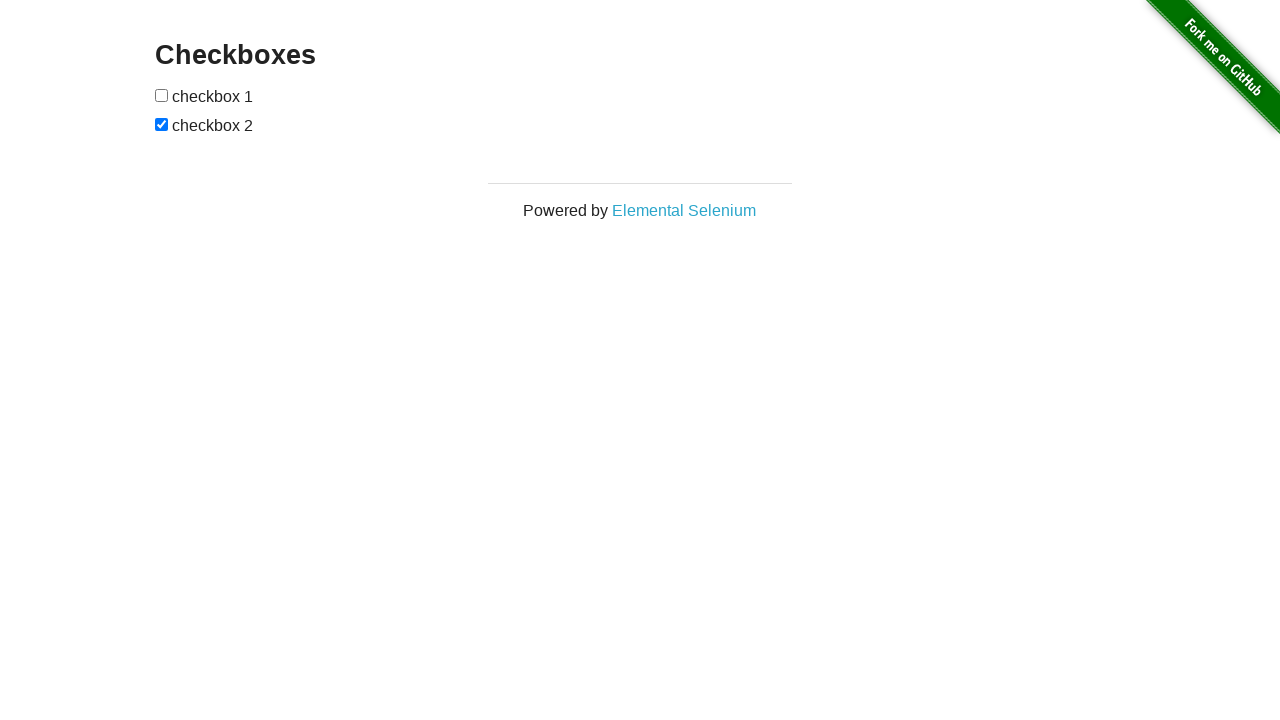

Verified that the first checkbox is unchecked by default
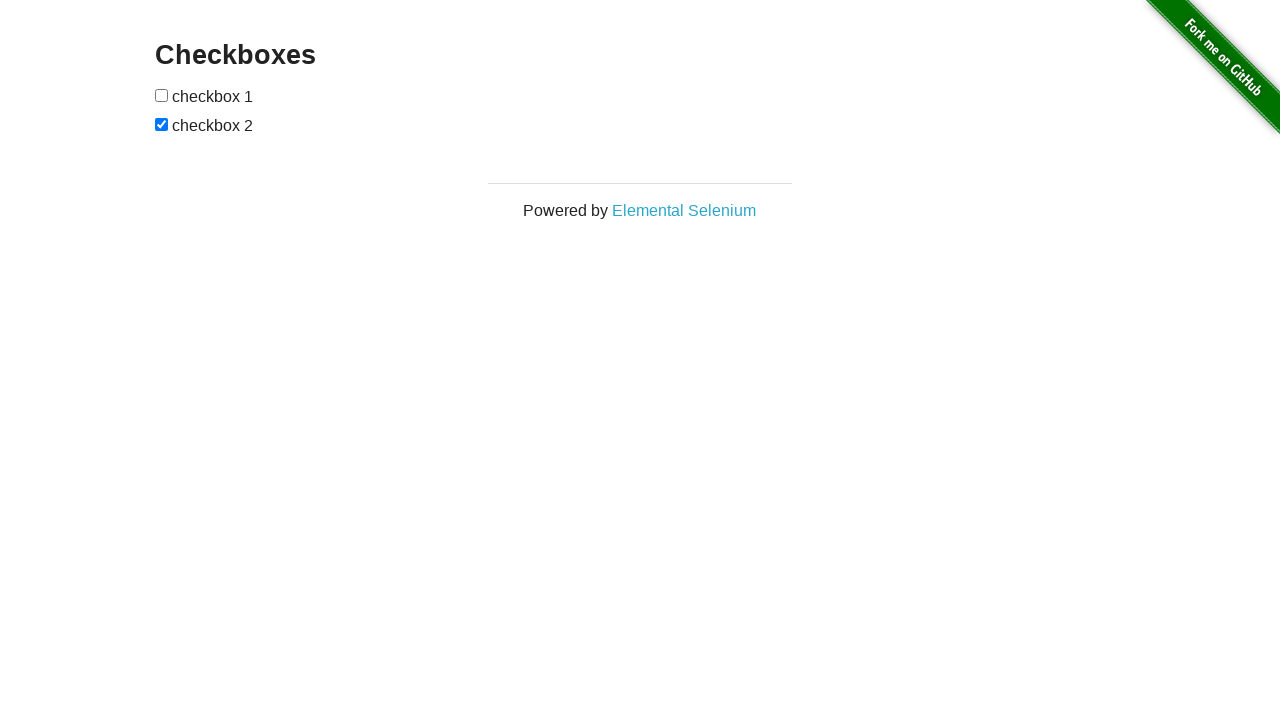

Clicked the first checkbox to check it at (162, 95) on input[type="checkbox"] >> nth=0
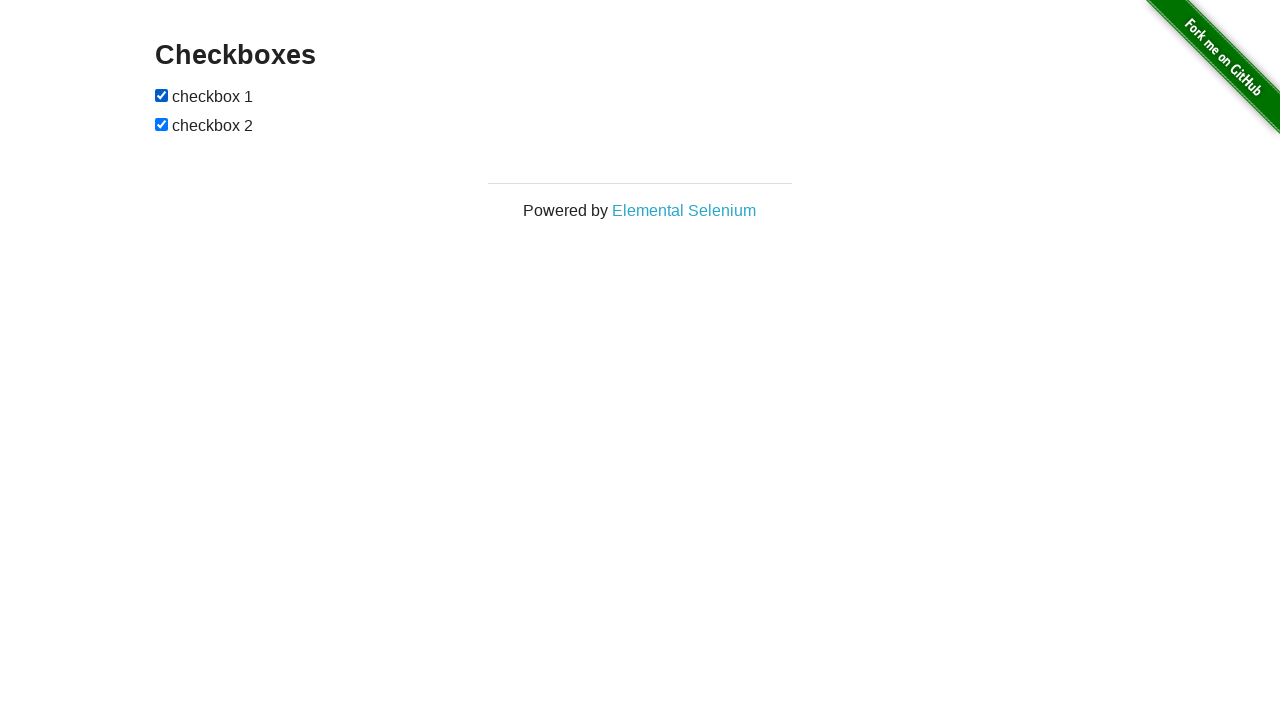

Verified that the first checkbox is now checked after clicking
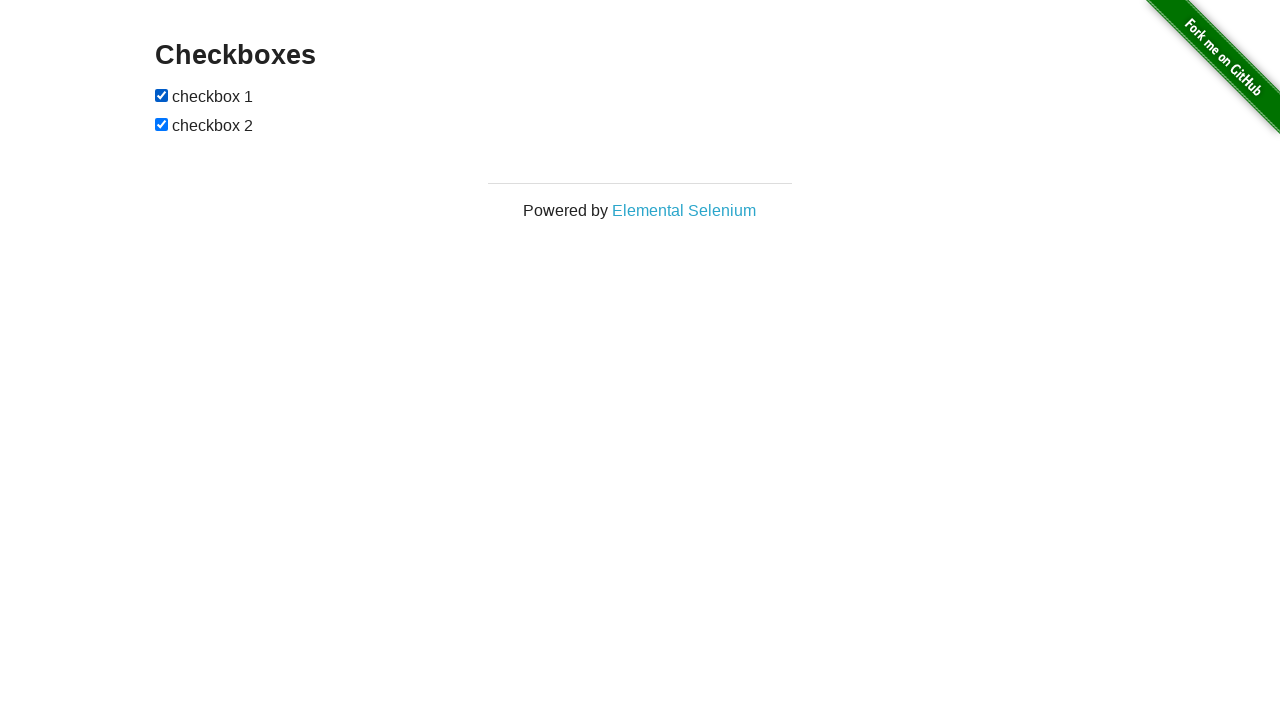

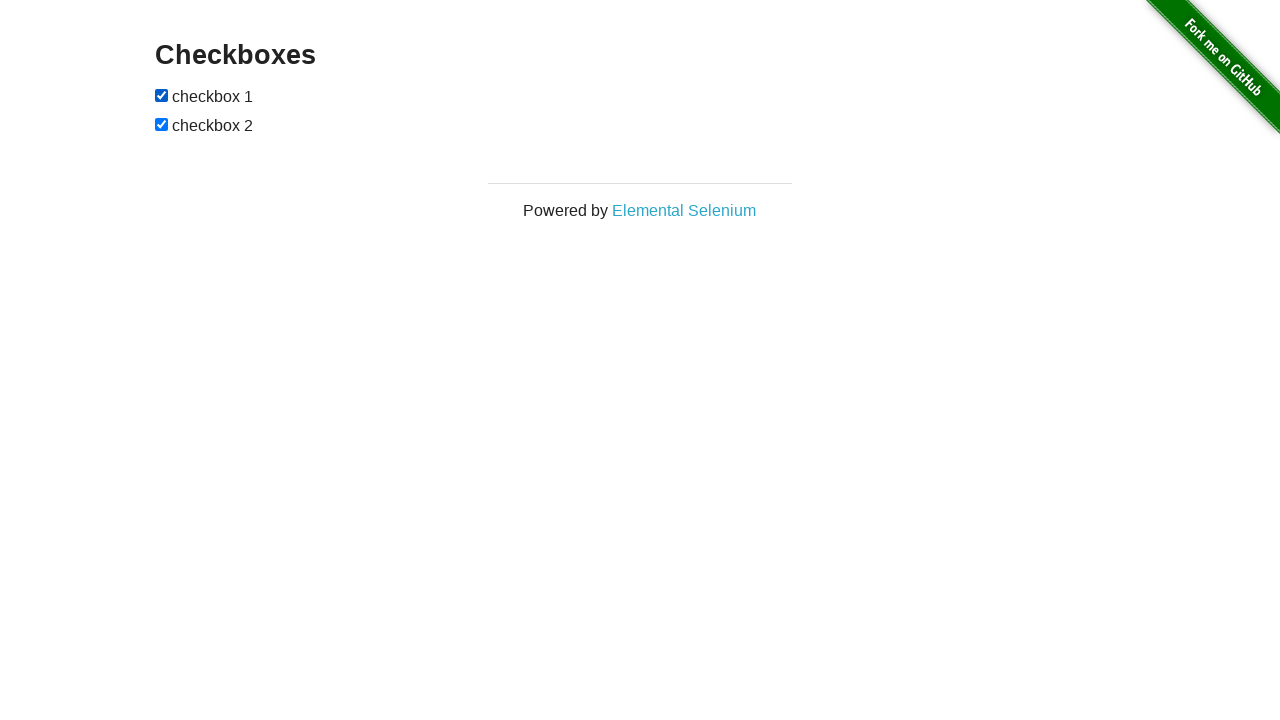